Tests that clicking Clear completed removes completed items from the list.

Starting URL: https://demo.playwright.dev/todomvc

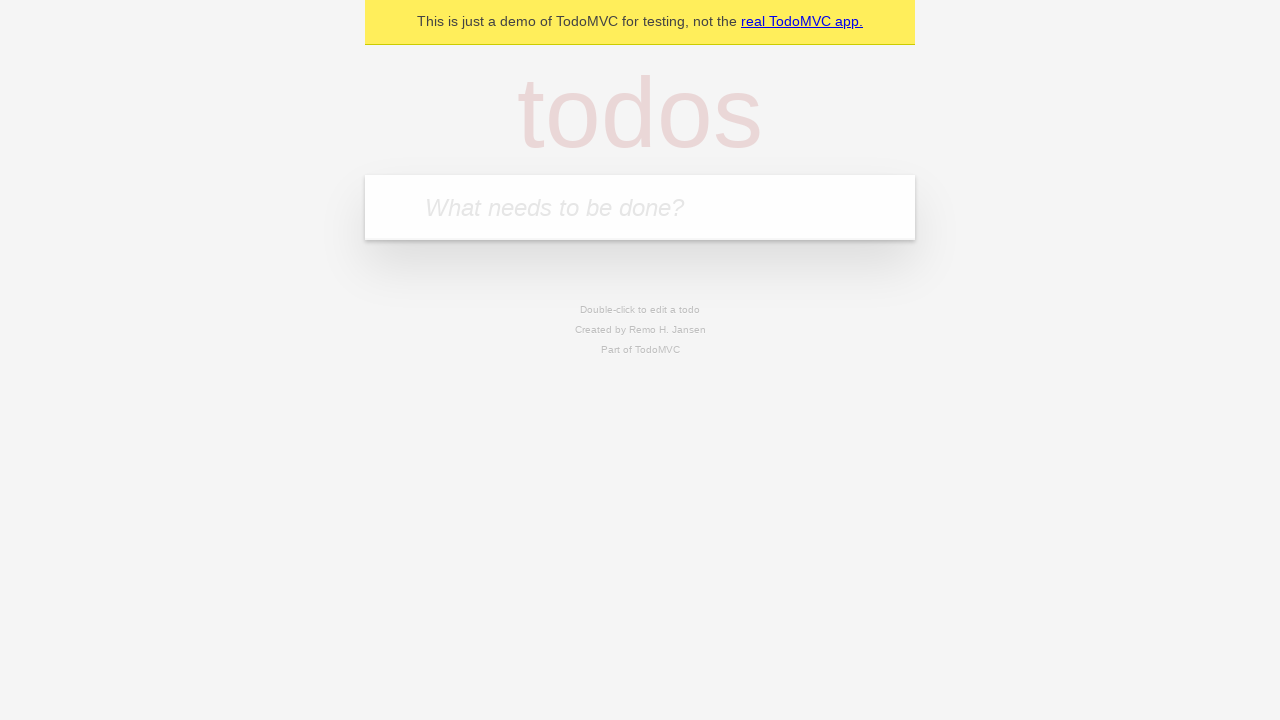

Filled todo input with 'buy some cheese' on internal:attr=[placeholder="What needs to be done?"i]
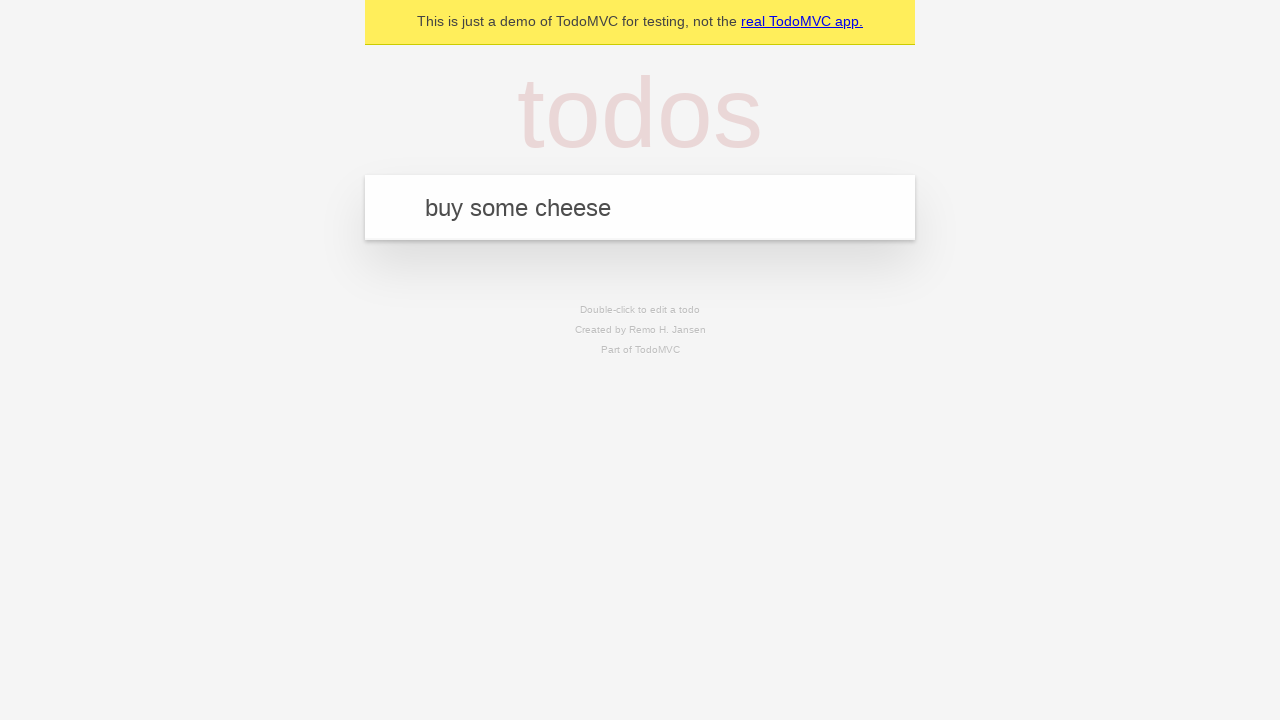

Pressed Enter to create first todo on internal:attr=[placeholder="What needs to be done?"i]
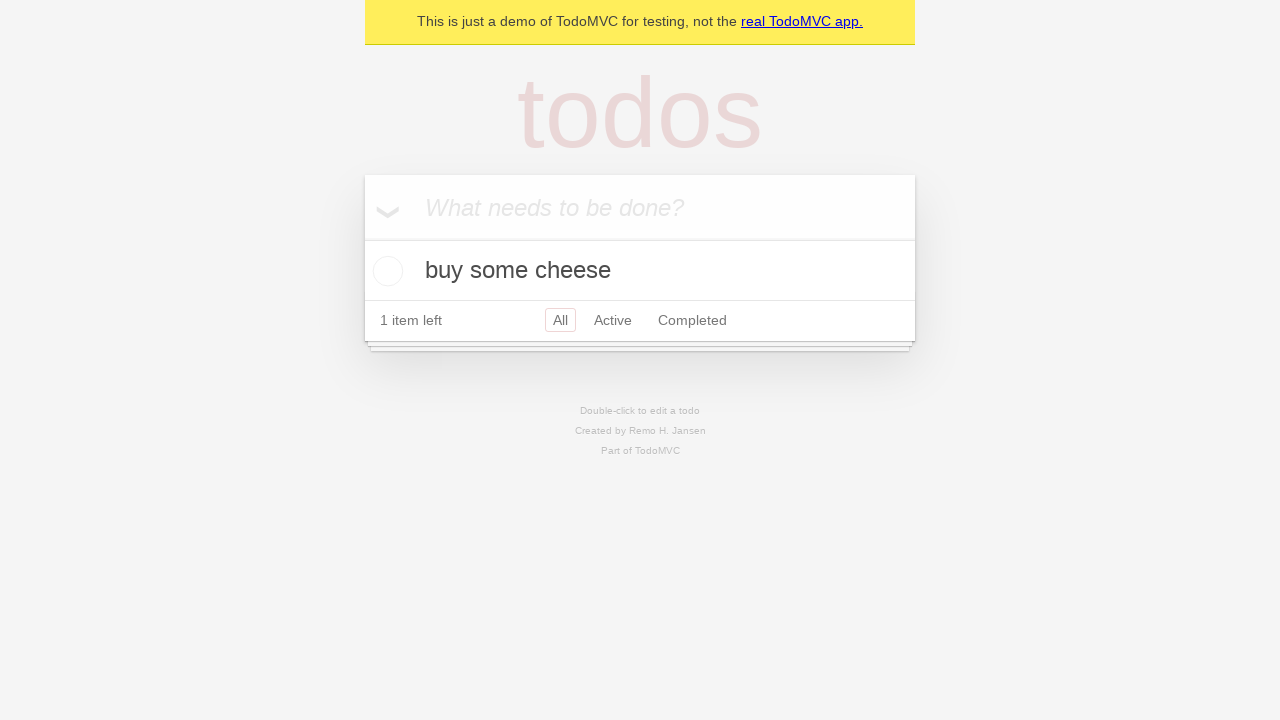

Filled todo input with 'feed the cat' on internal:attr=[placeholder="What needs to be done?"i]
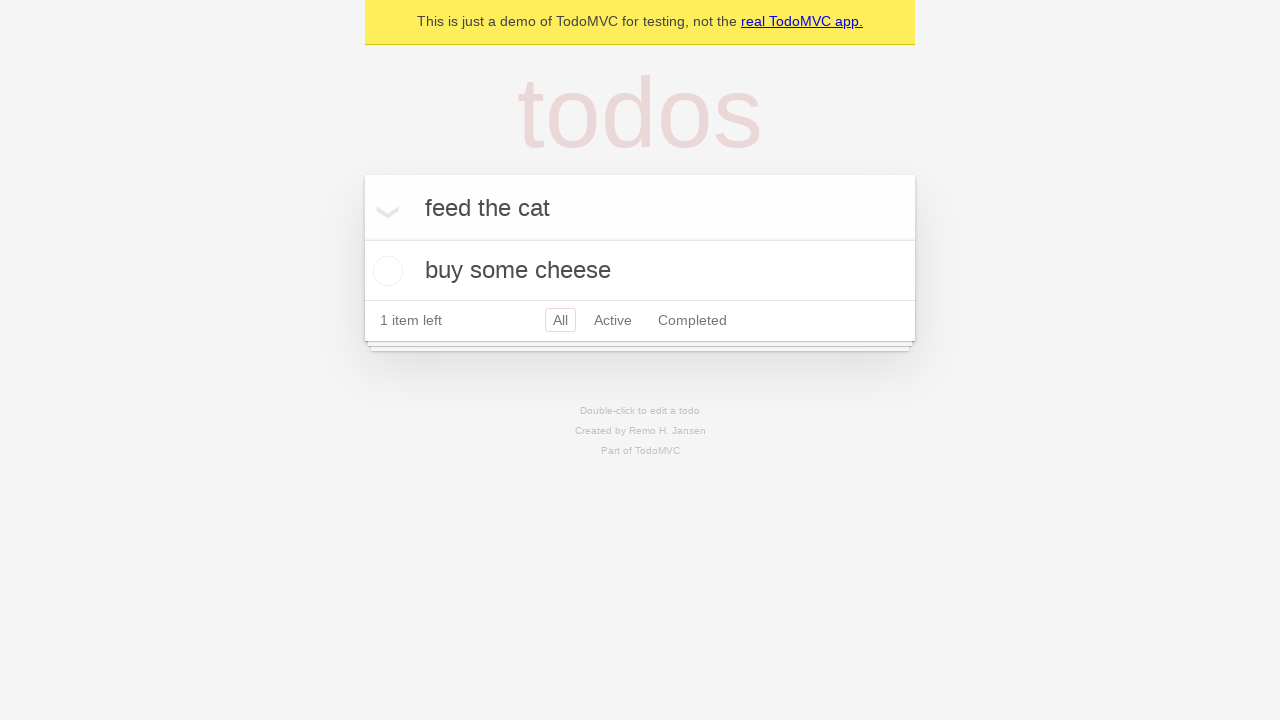

Pressed Enter to create second todo on internal:attr=[placeholder="What needs to be done?"i]
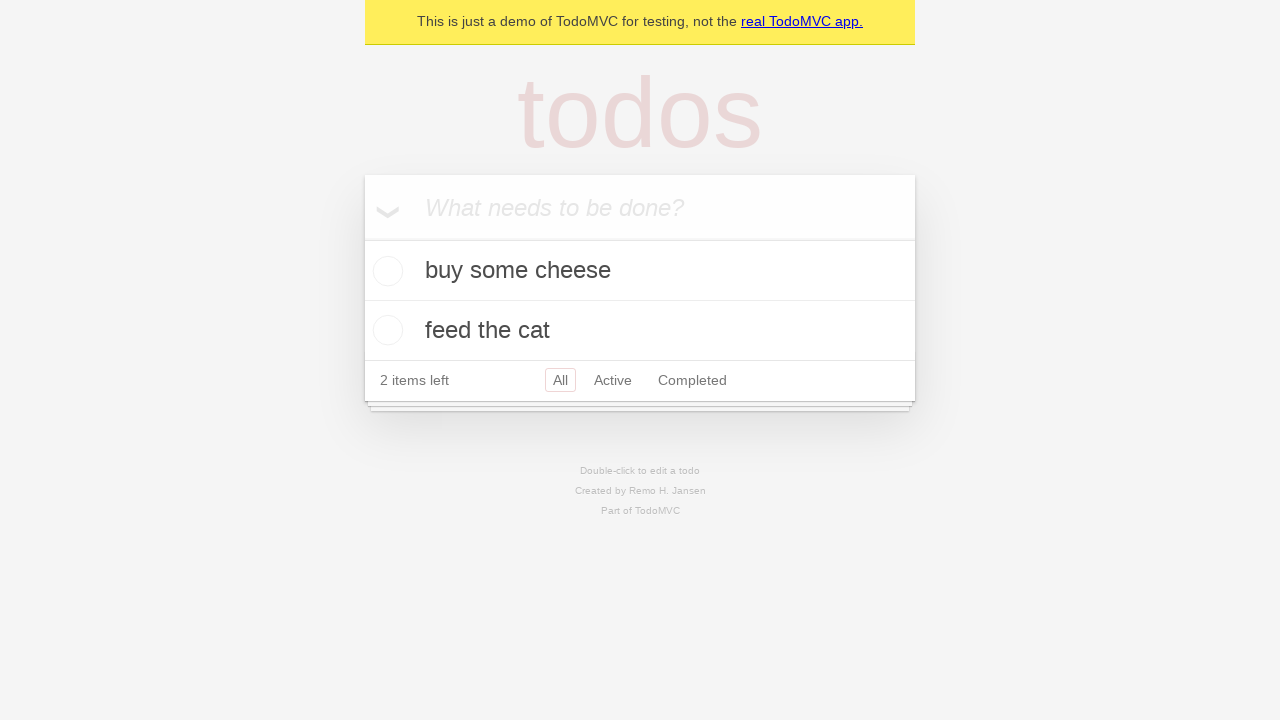

Filled todo input with 'book a doctors appointment' on internal:attr=[placeholder="What needs to be done?"i]
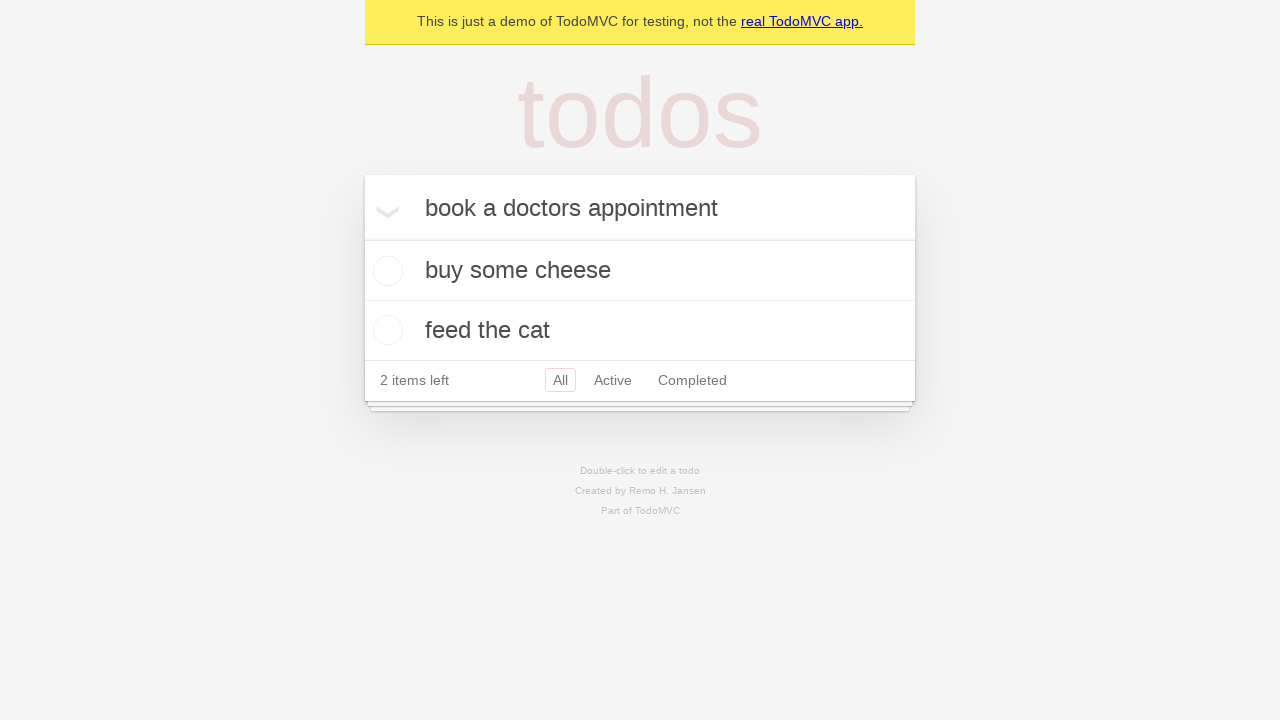

Pressed Enter to create third todo on internal:attr=[placeholder="What needs to be done?"i]
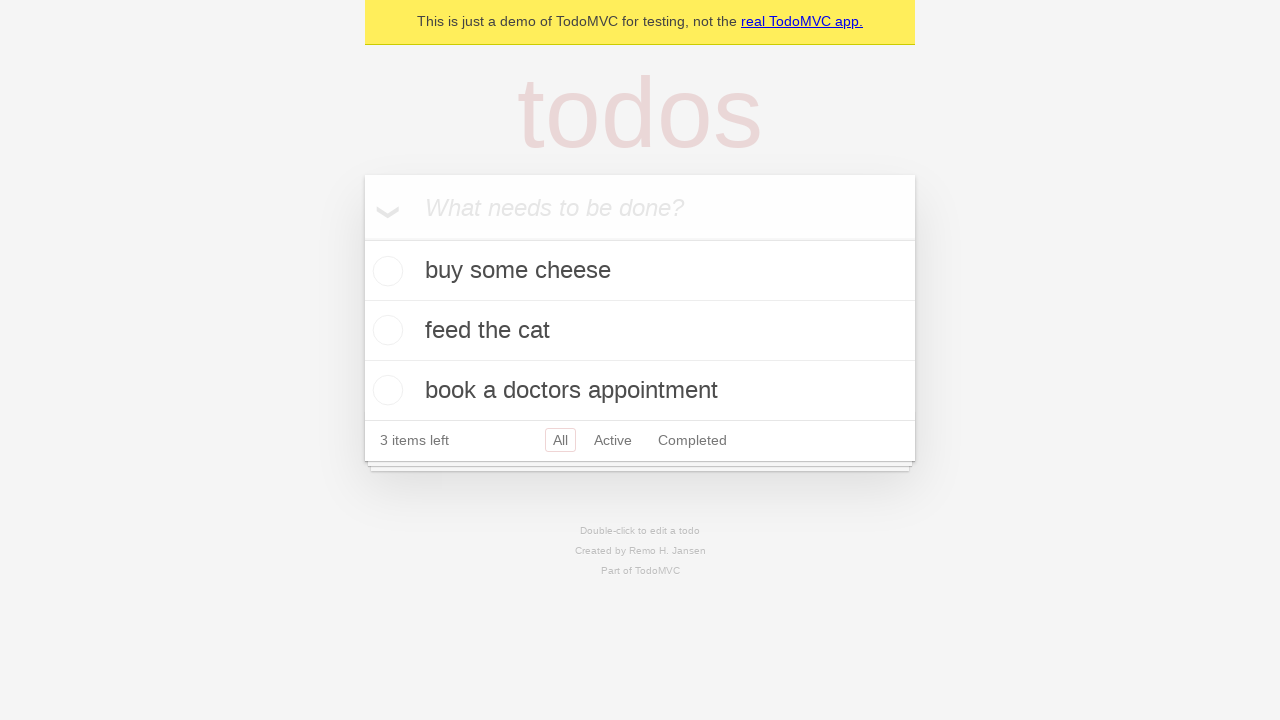

Checked the checkbox for second todo item 'feed the cat' at (385, 330) on internal:testid=[data-testid="todo-item"s] >> nth=1 >> internal:role=checkbox
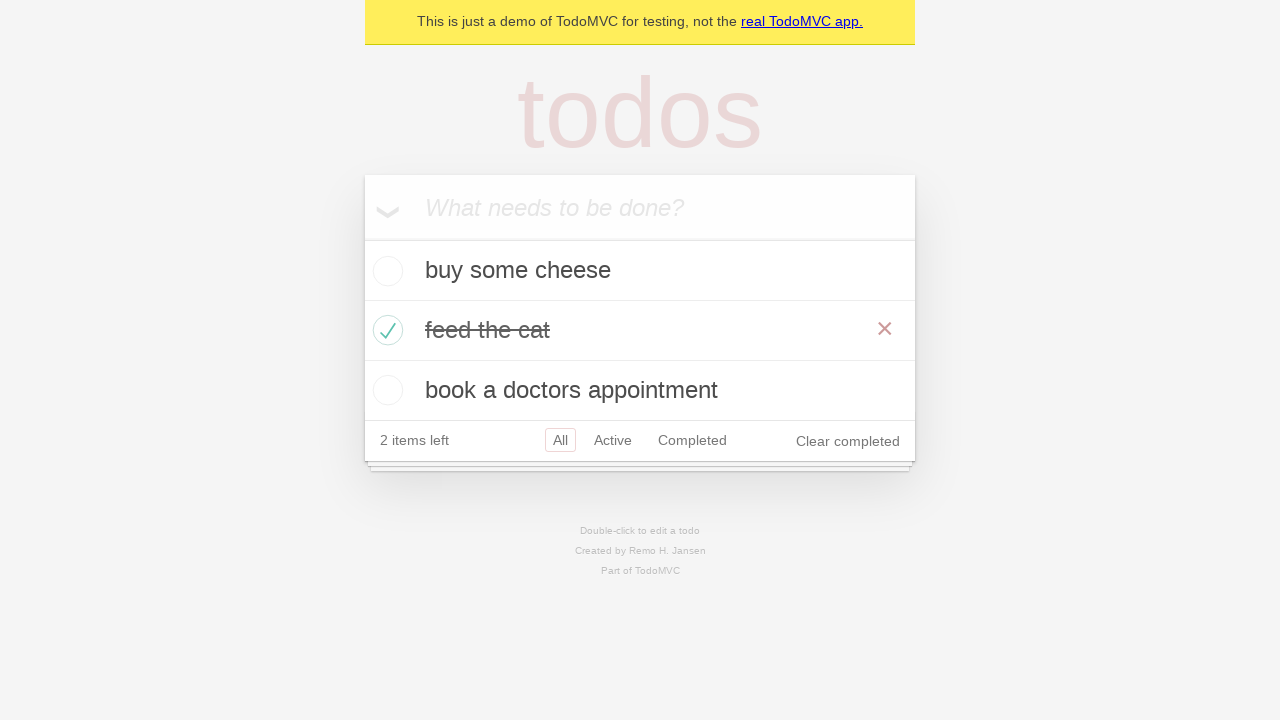

Clicked 'Clear completed' button to remove completed items at (848, 441) on internal:role=button[name="Clear completed"i]
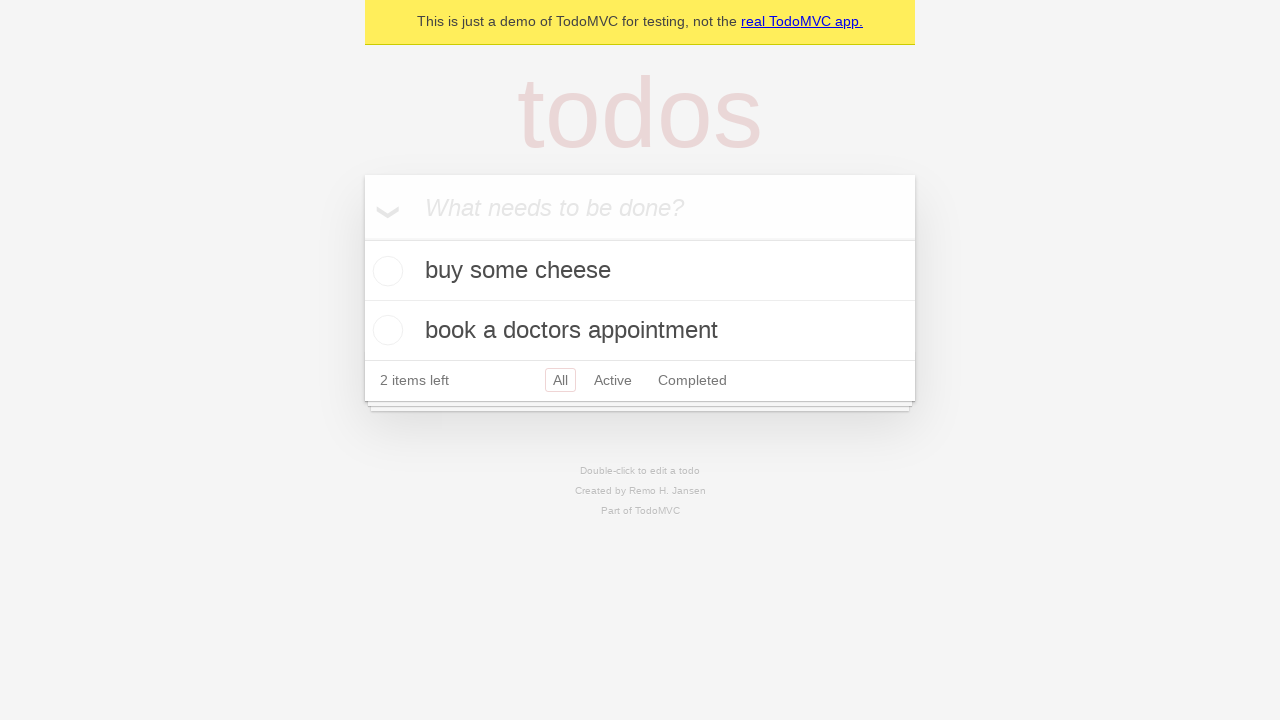

Waited for todo items to update after clearing completed
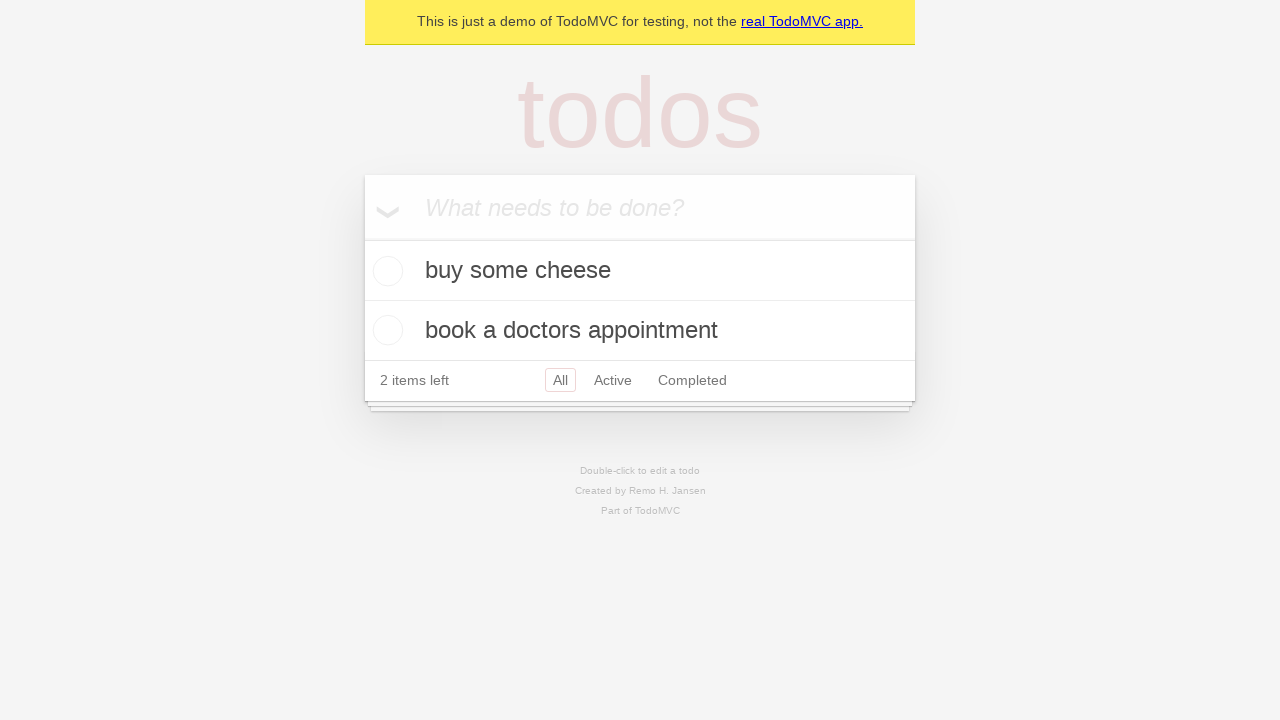

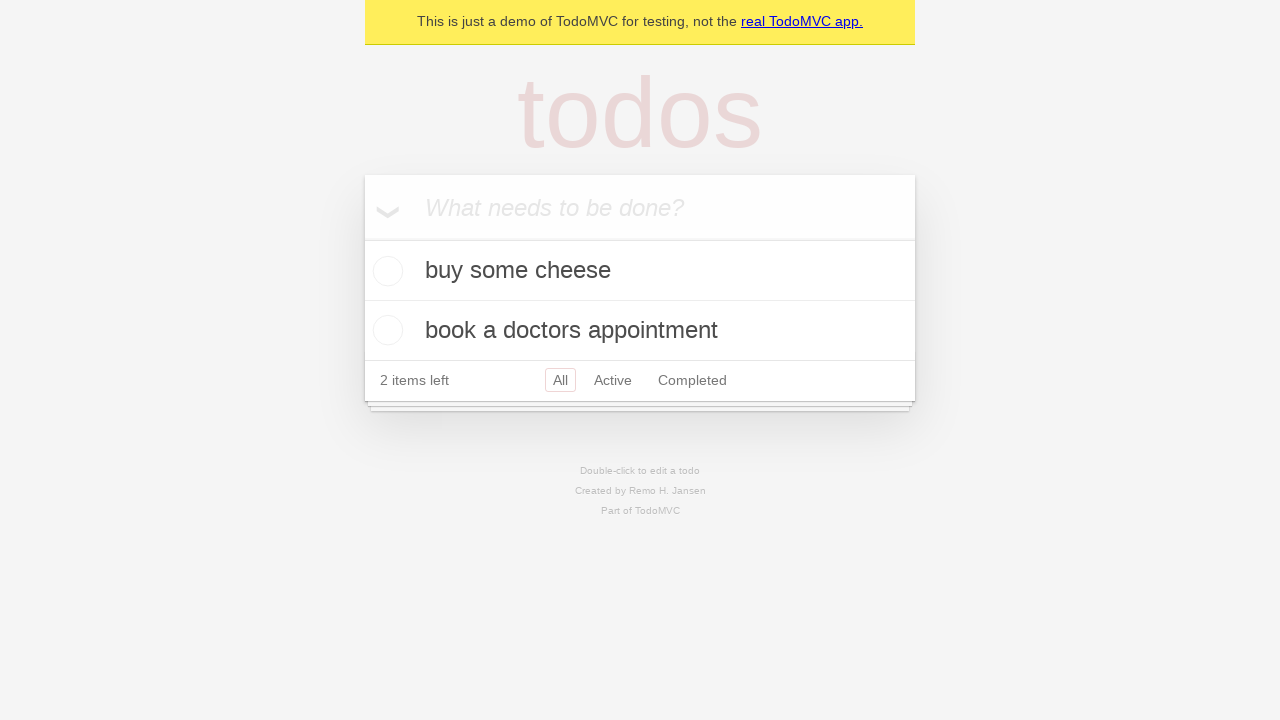